Navigates to VWO app homepage and clicks on the "Start a free trial" link using partial link text

Starting URL: https://app.vwo.com

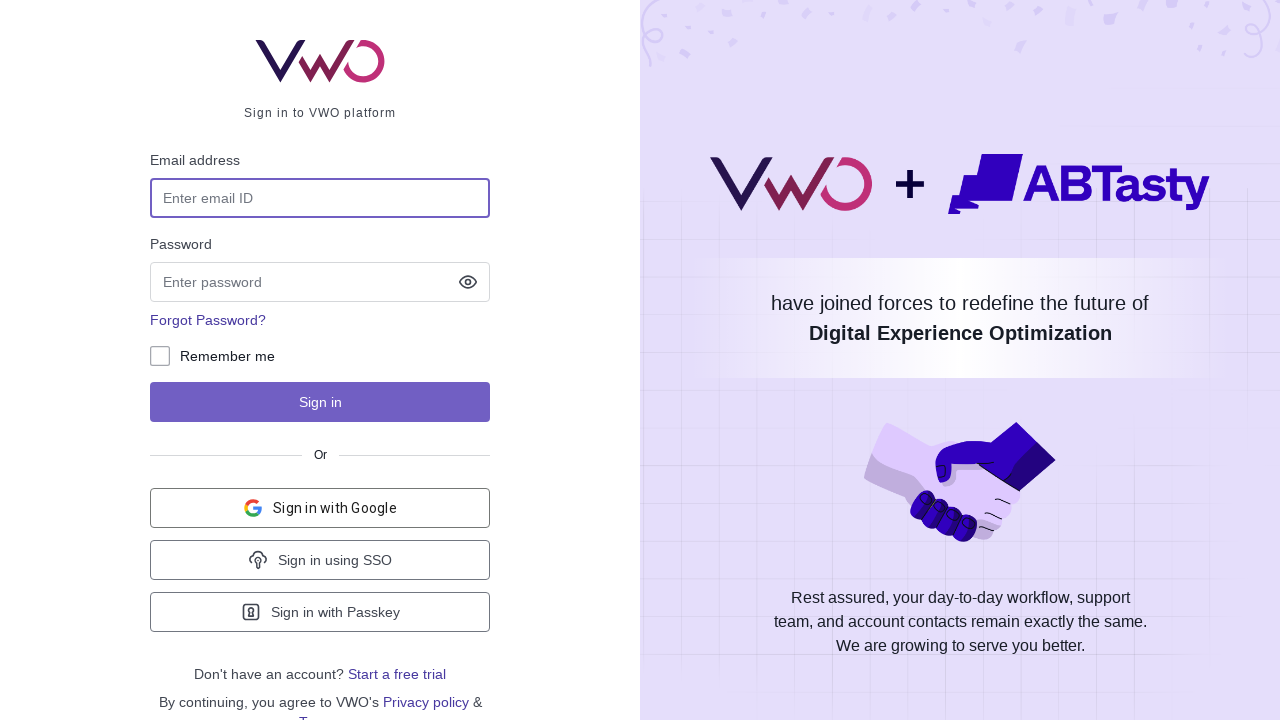

Navigated to VWO app homepage at https://app.vwo.com
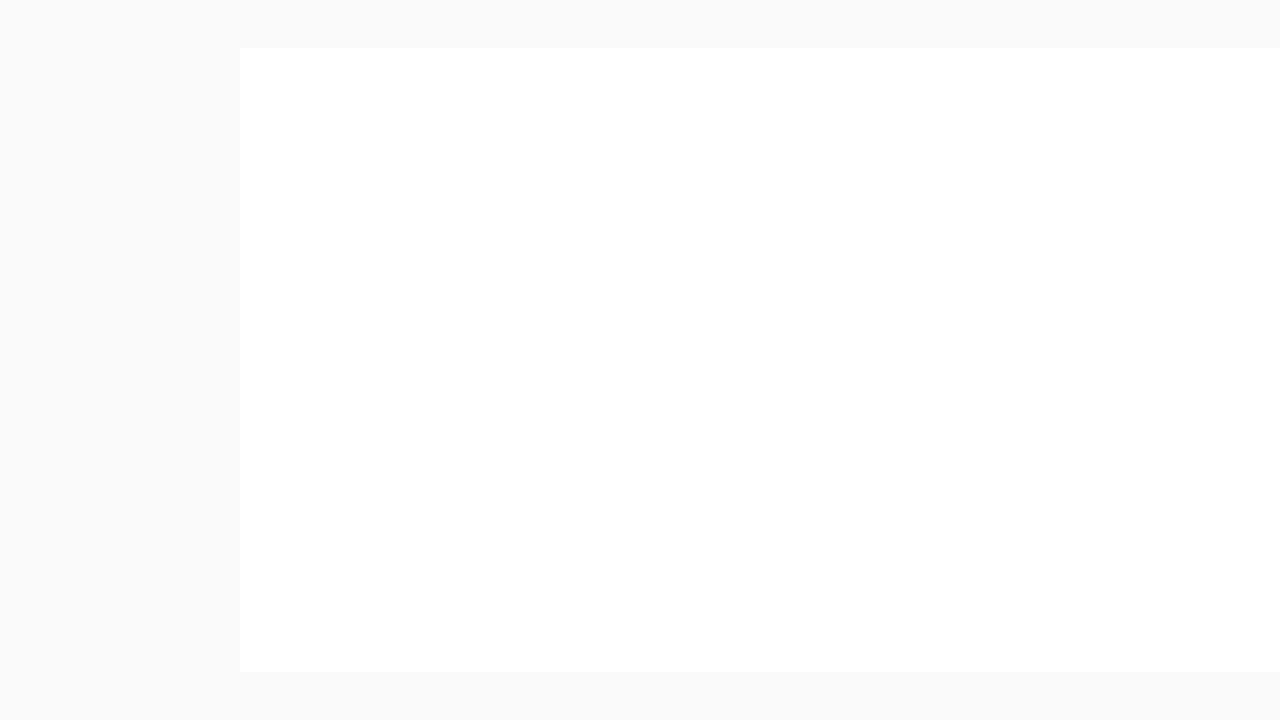

Clicked on 'Start a free trial' link using partial text match at (397, 674) on a:has-text('Start a free')
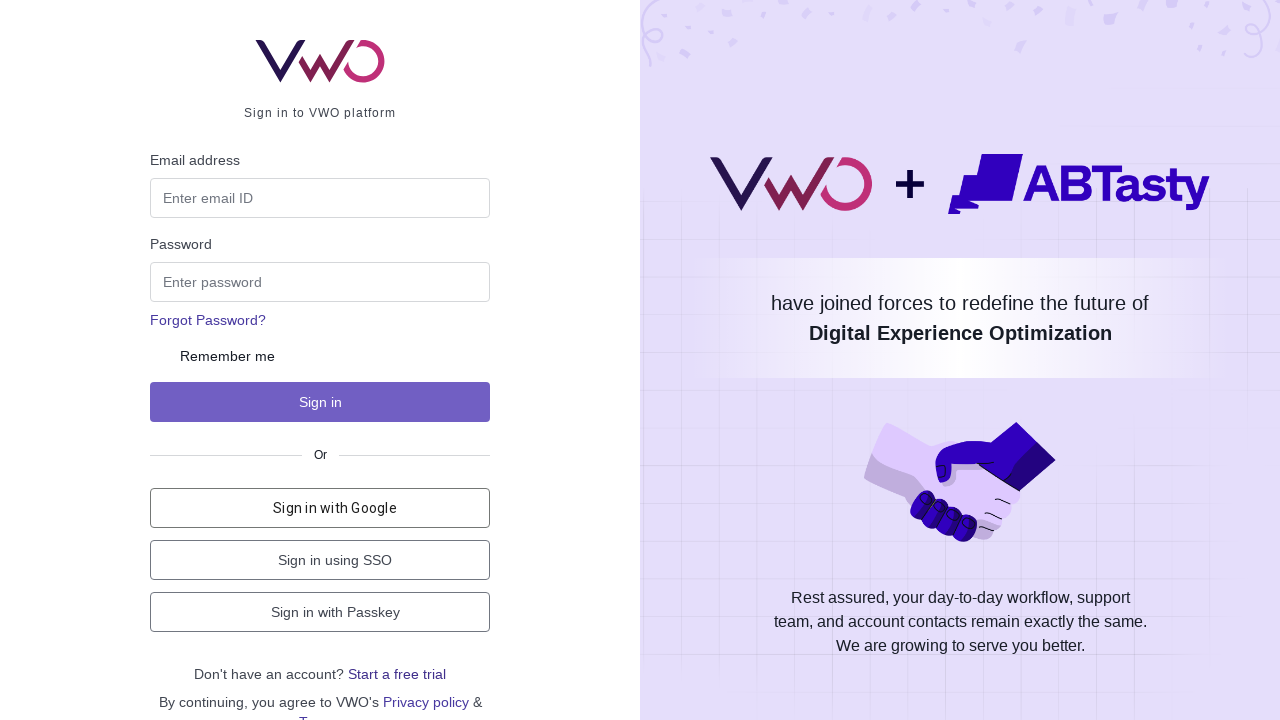

Waited for page navigation to complete (networkidle)
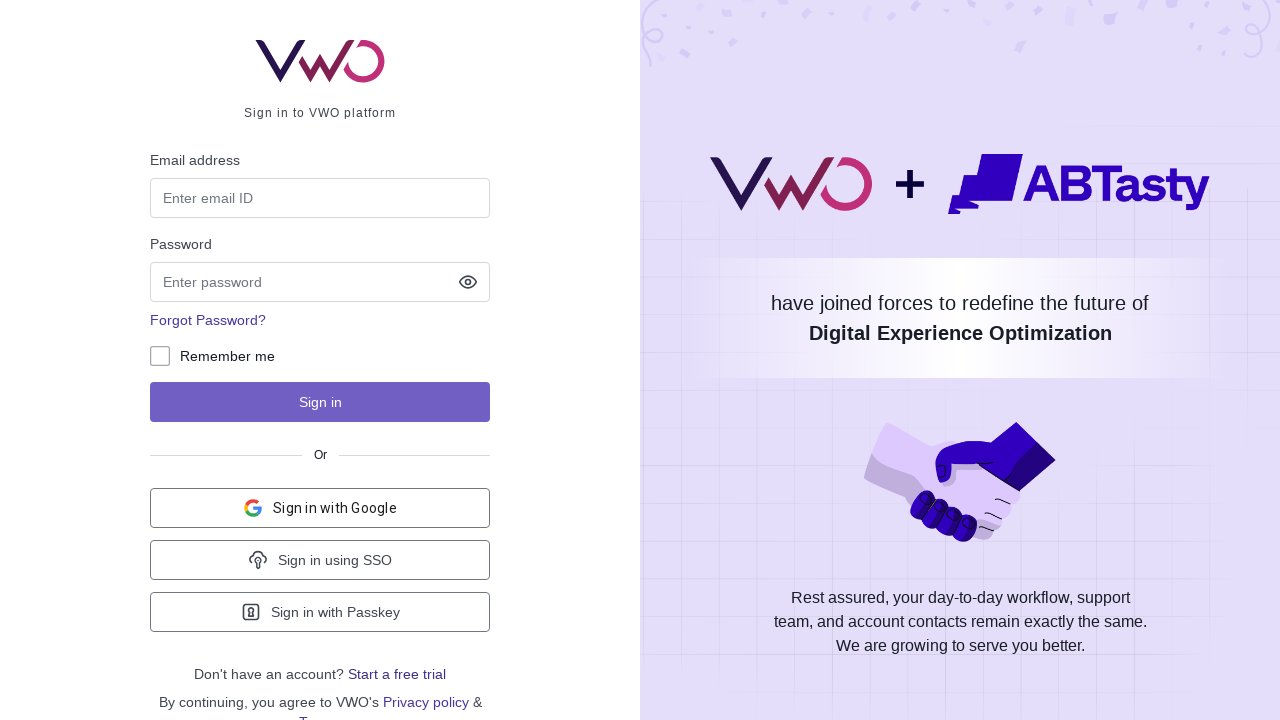

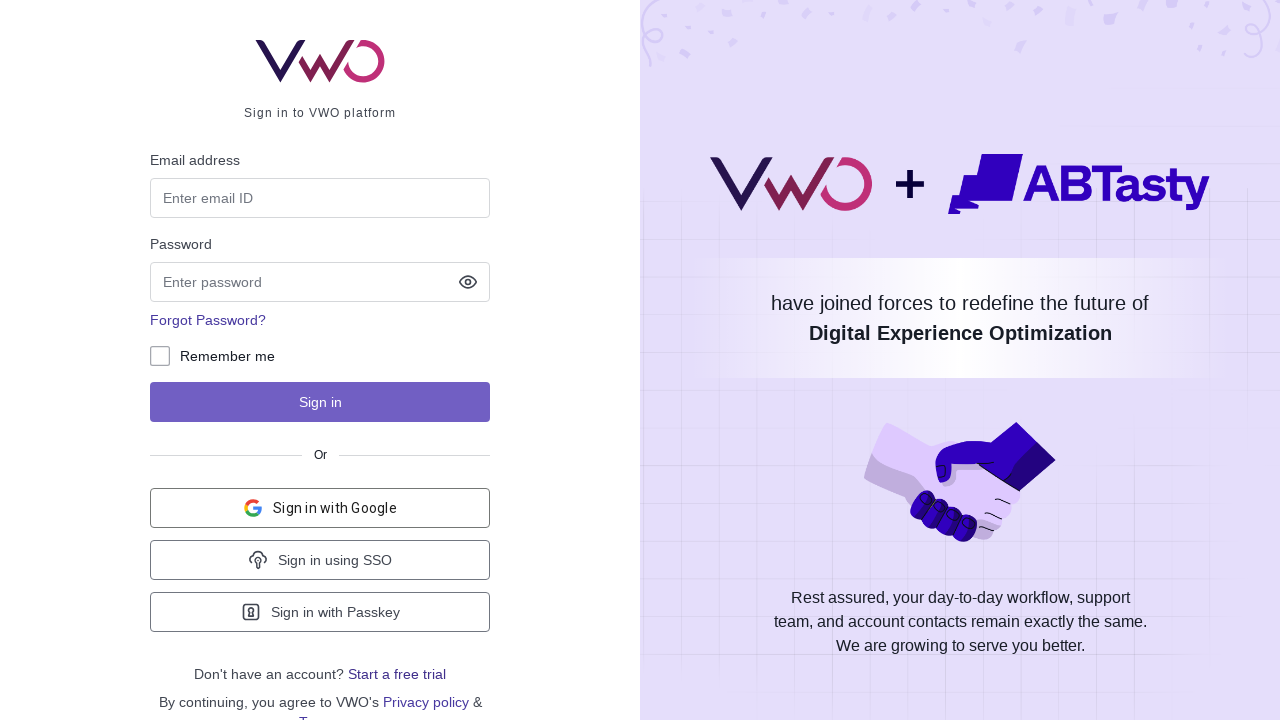